Tests the Indian Railways train search functionality by entering departure and arrival stations, unchecking date filter, and verifying train list display

Starting URL: https://erail.in/

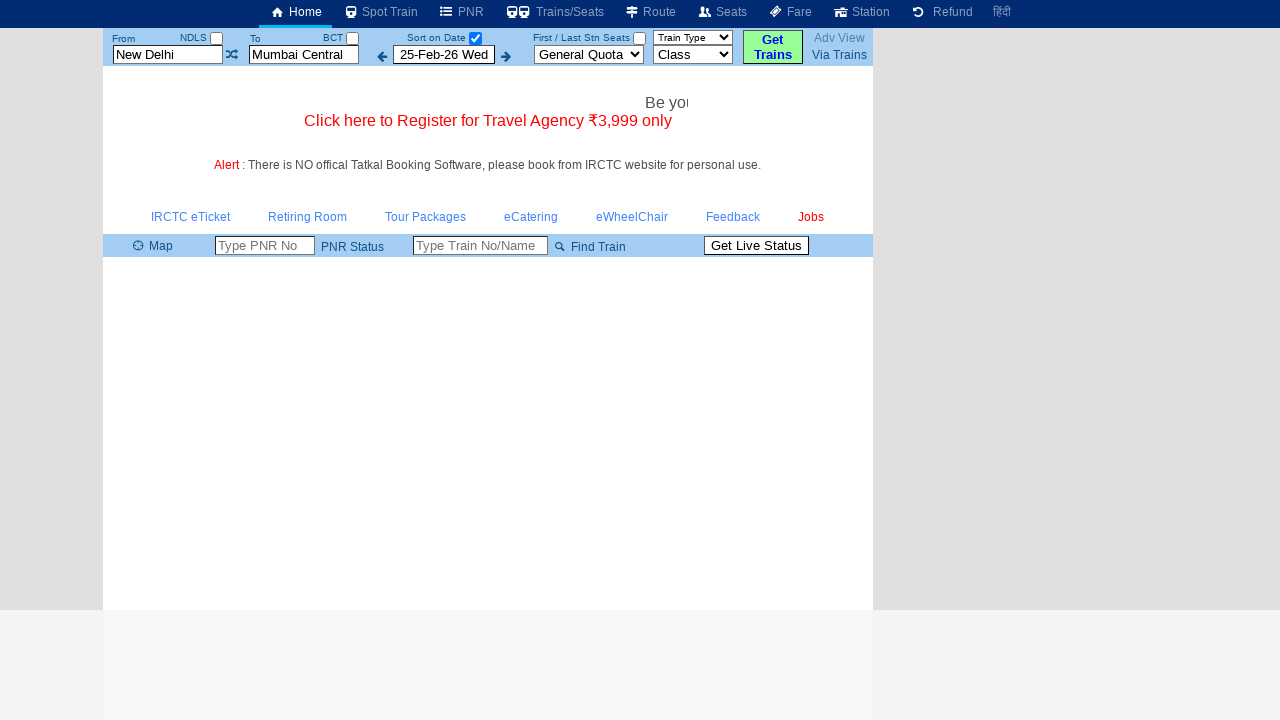

Cleared departure station field on #txtStationFrom
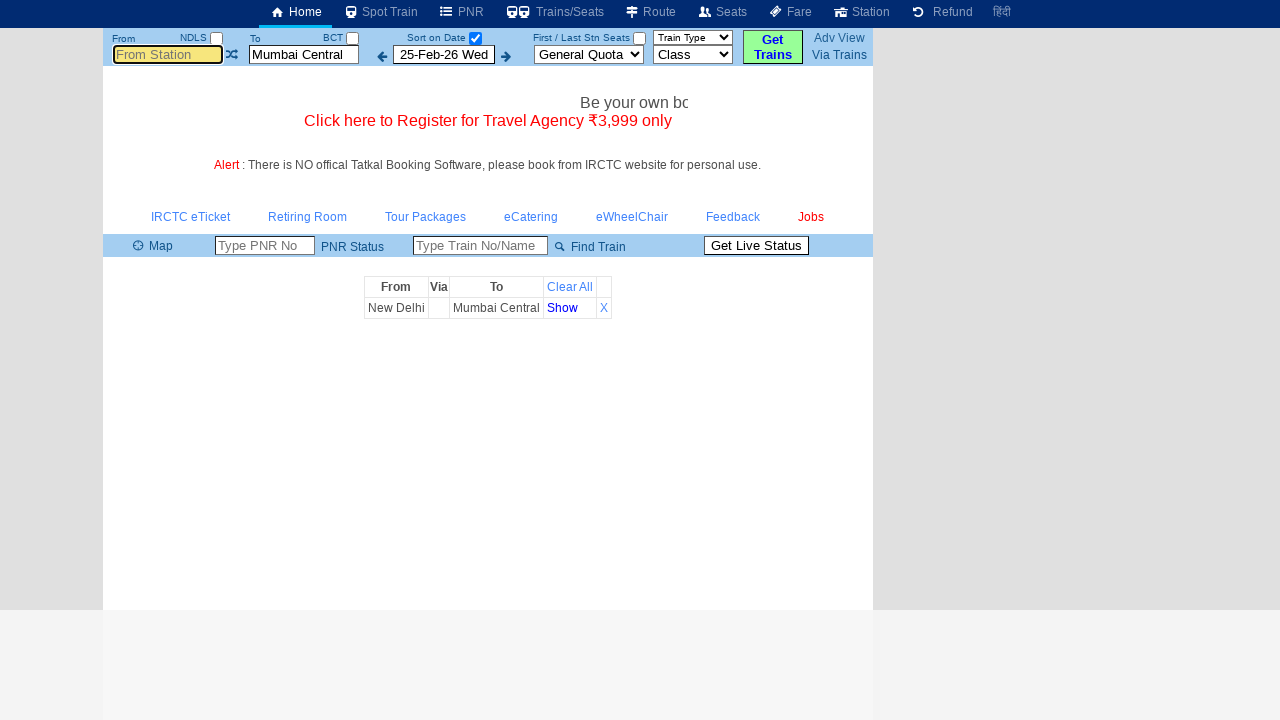

Filled departure station field with 'MAS' on #txtStationFrom
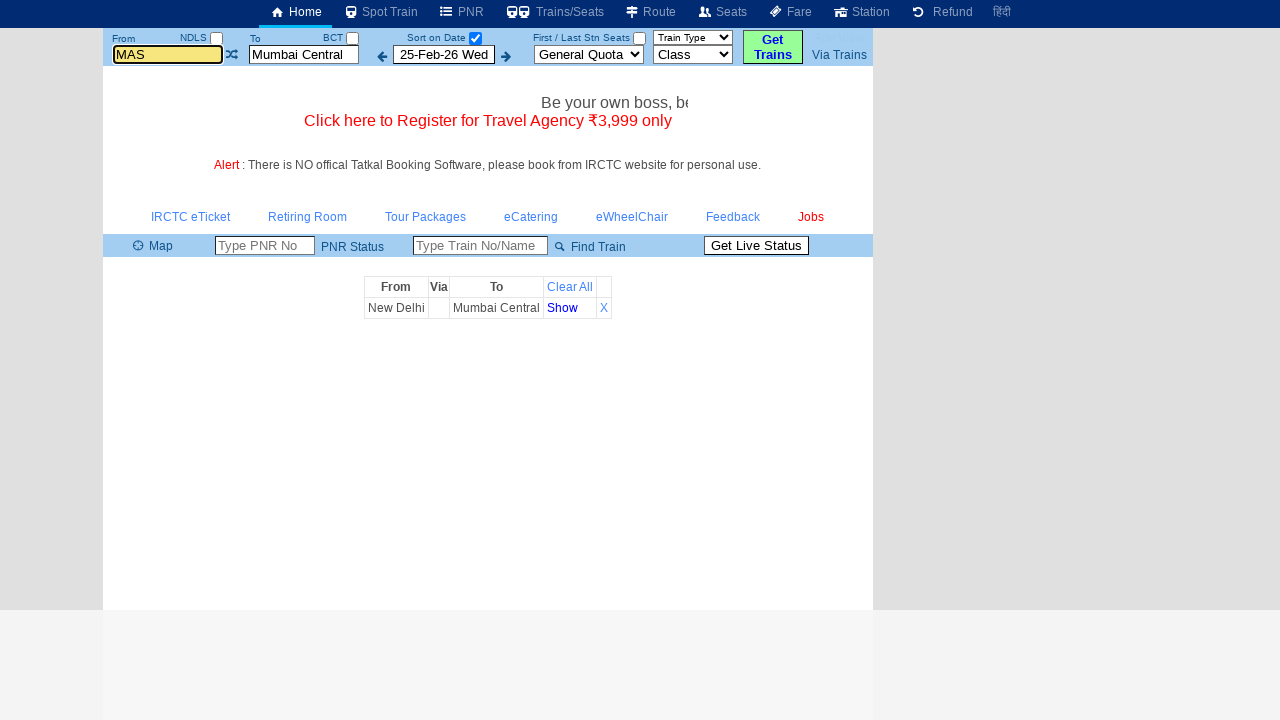

Pressed Enter to confirm departure station on #txtStationFrom
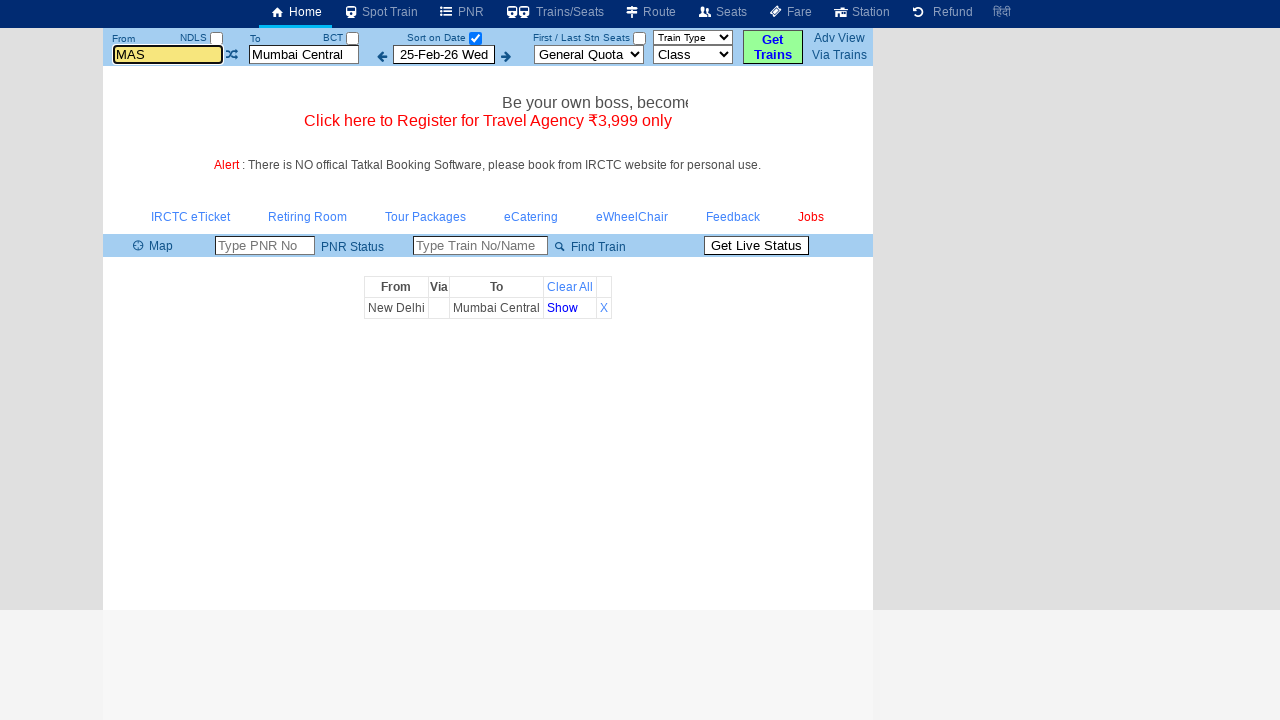

Cleared arrival station field on #txtStationTo
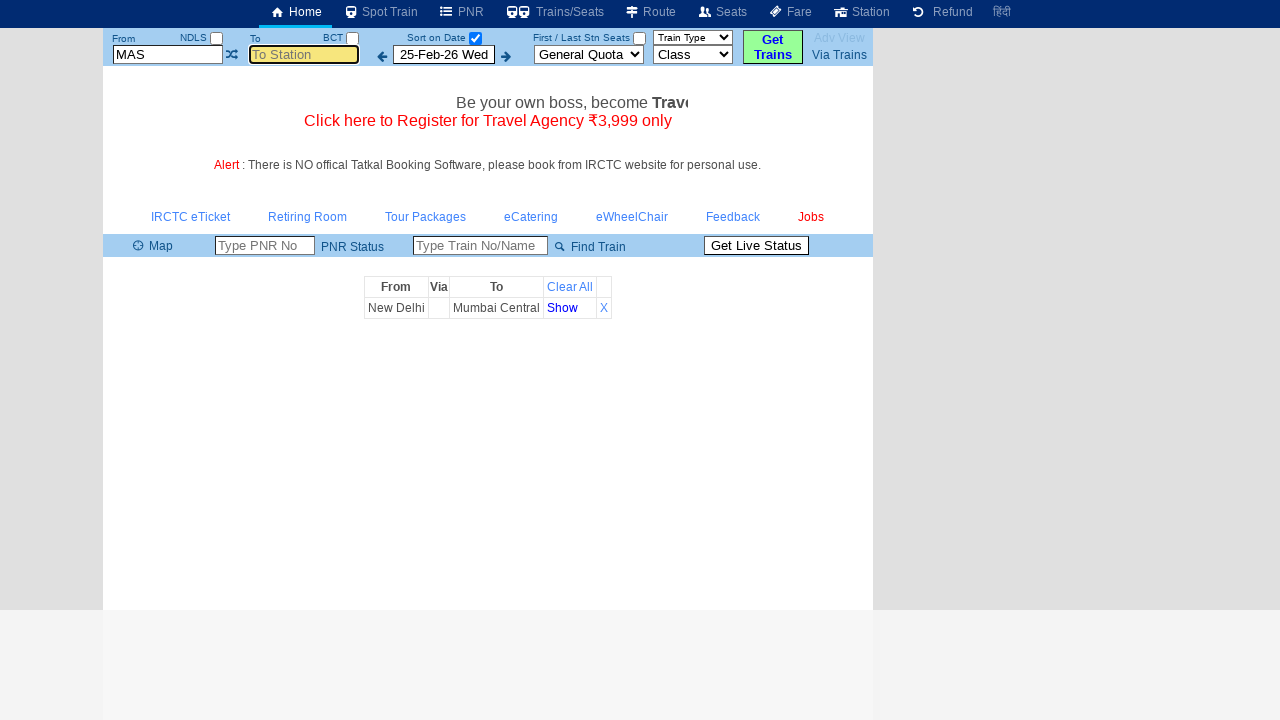

Filled arrival station field with 'MDU' on #txtStationTo
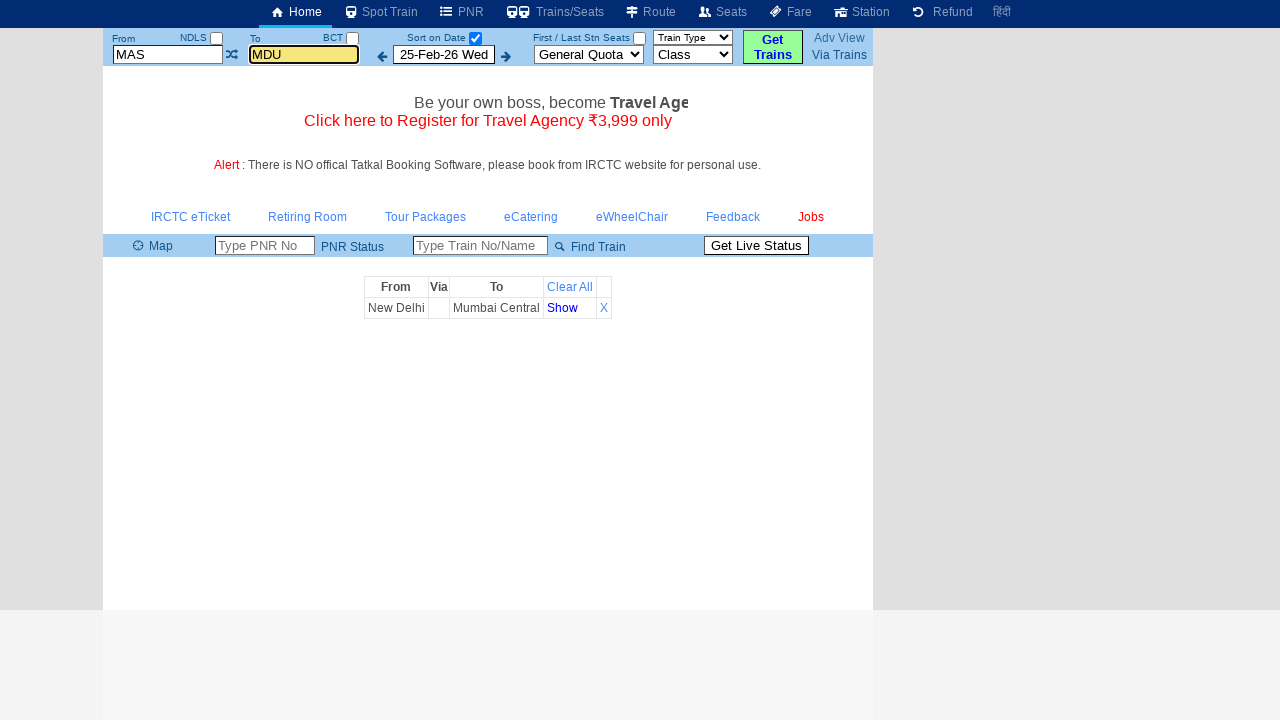

Pressed Enter to confirm arrival station on #txtStationTo
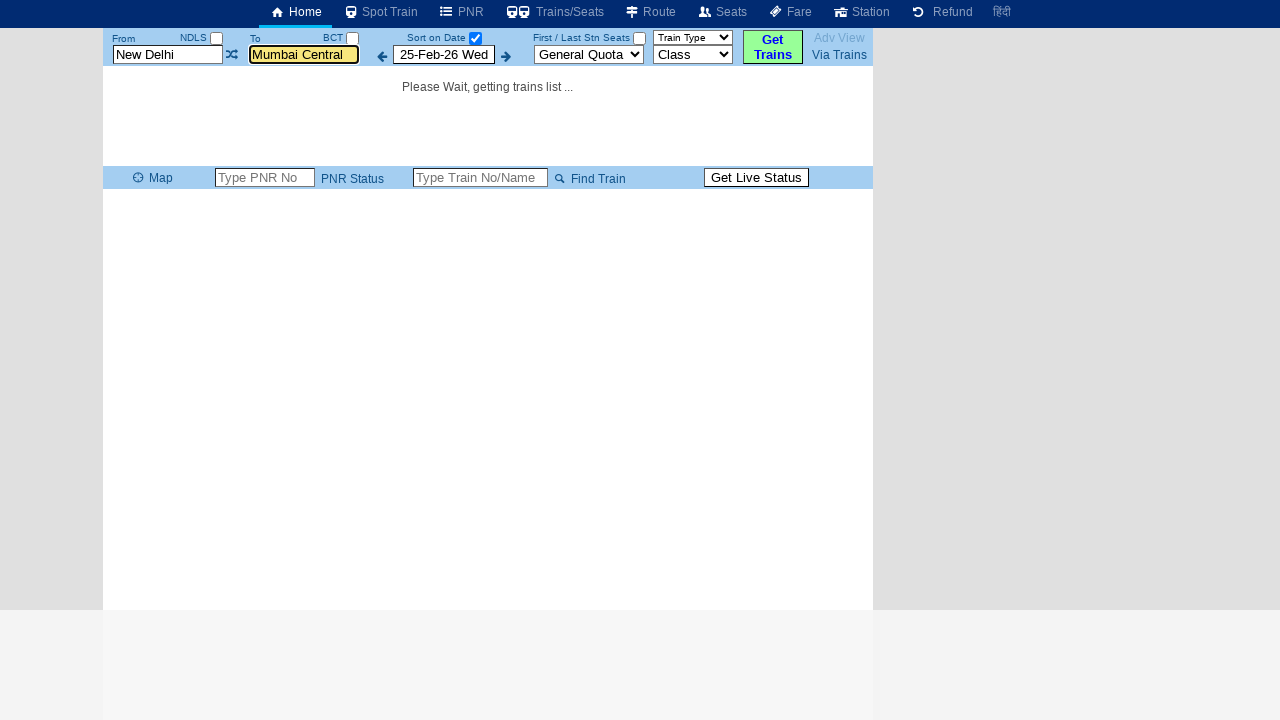

Unchecked date filter checkbox to show all trains at (475, 38) on #chkSelectDateOnly
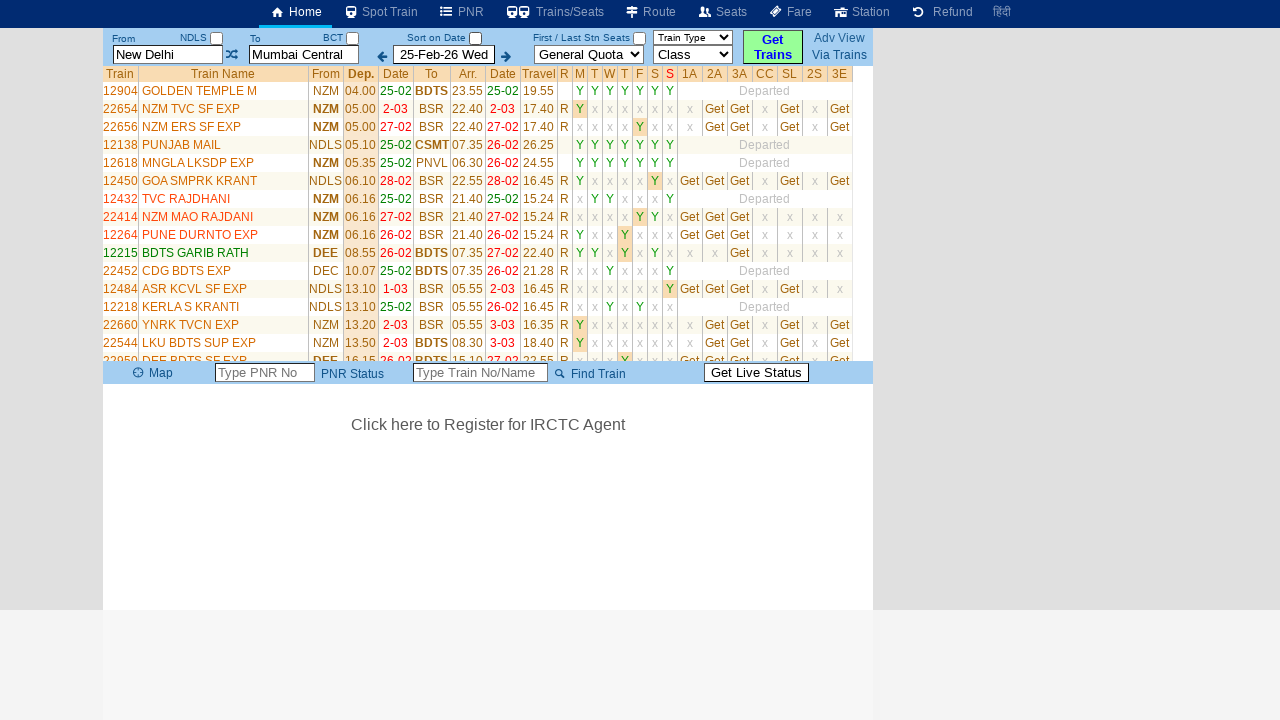

Waited for train list to load
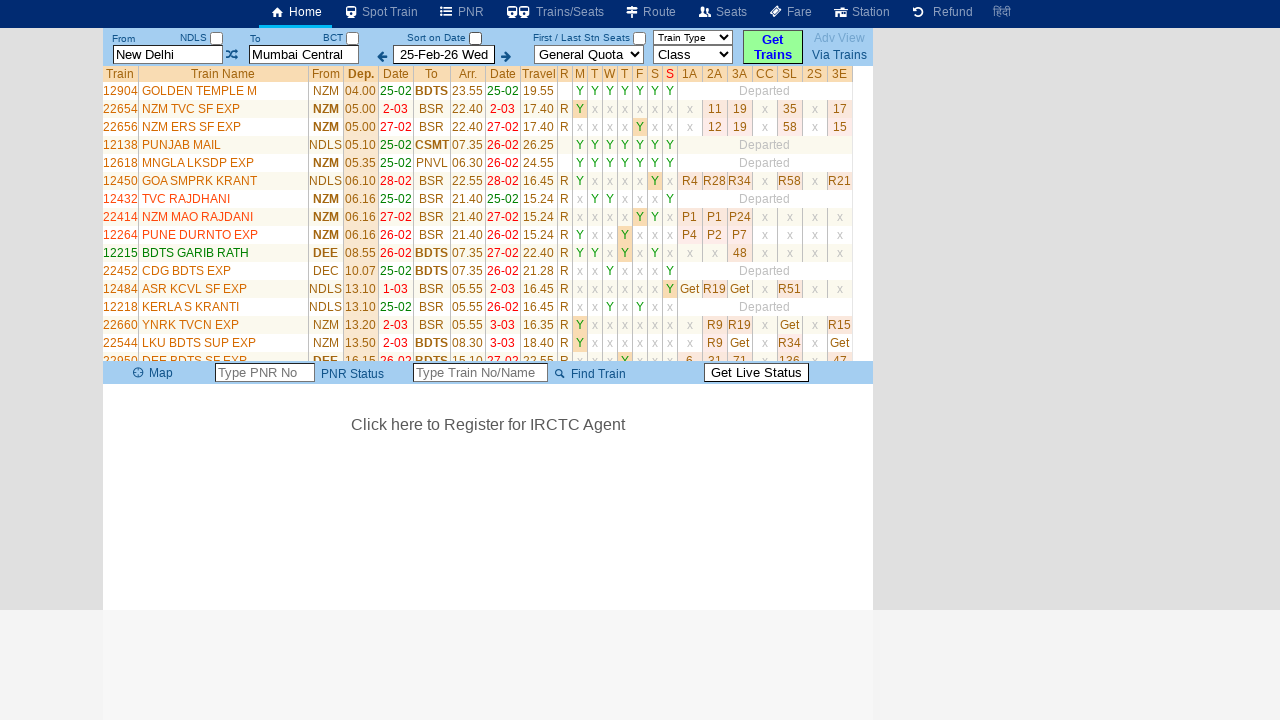

Retrieved train list with 34 trains
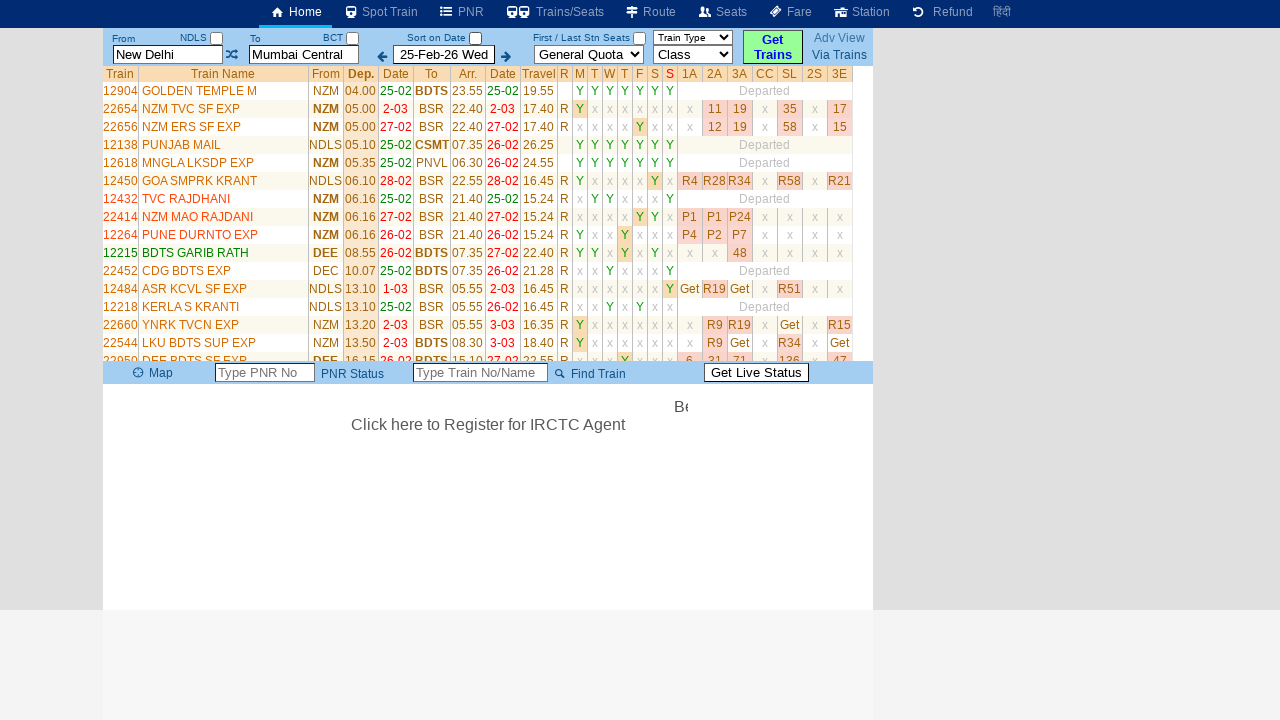

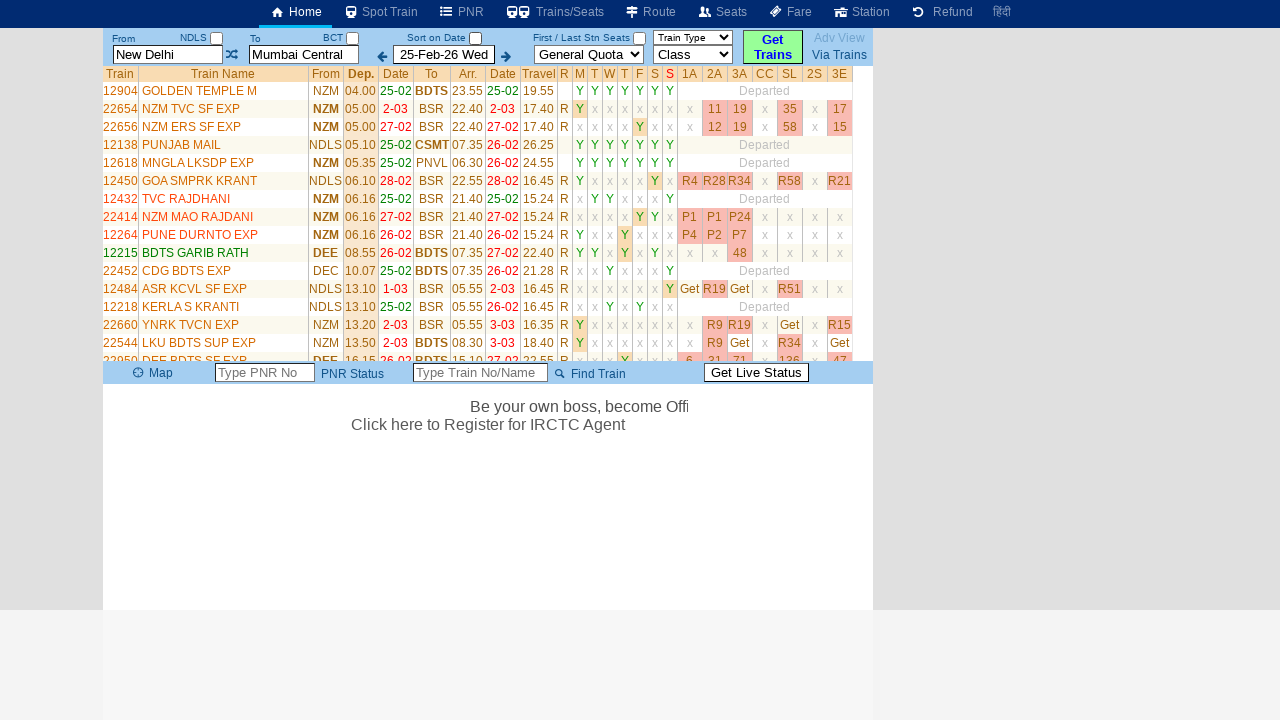